Tests sign up form validation by attempting to submit with empty credentials.

Starting URL: https://www.demoblaze.com

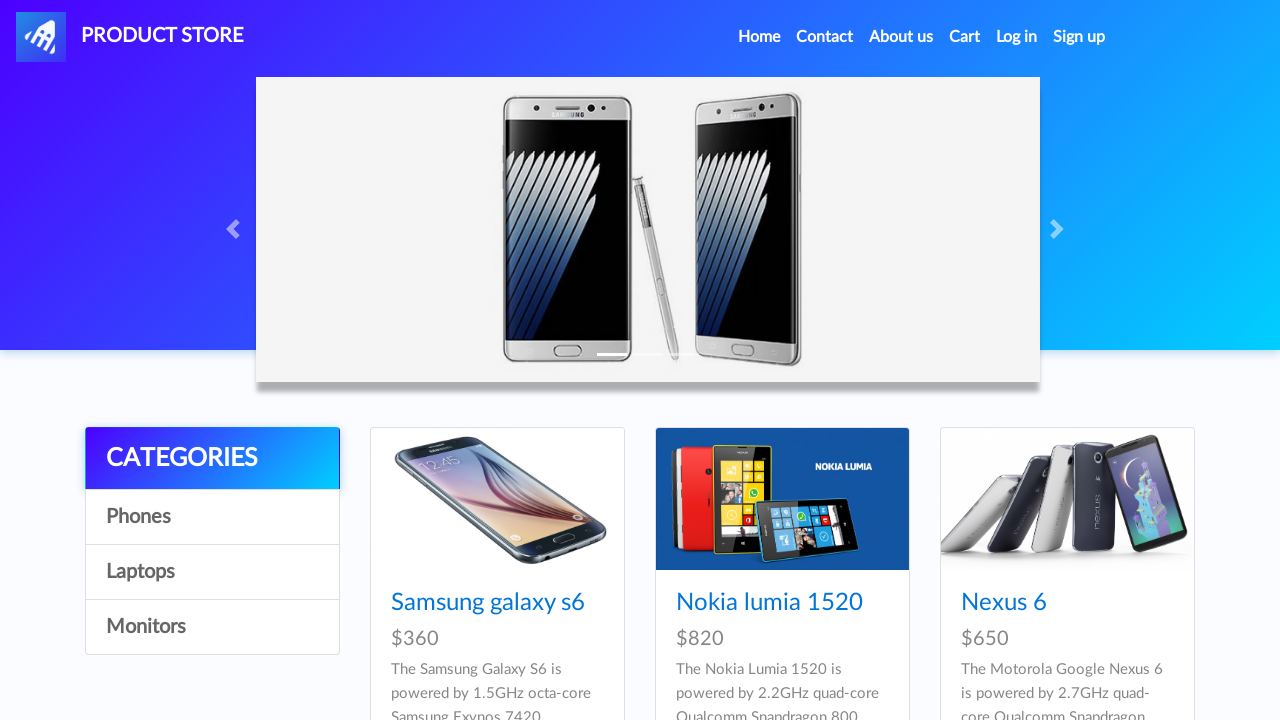

Clicked Sign up link at (1079, 37) on #signin2
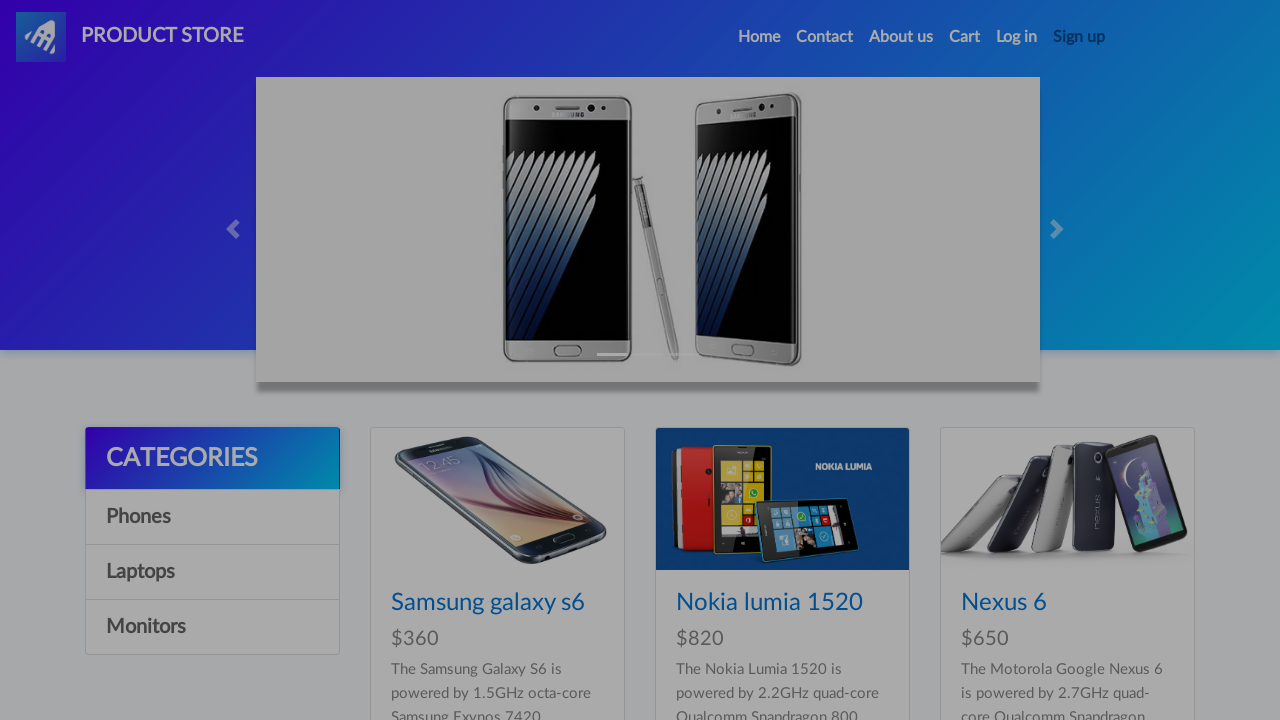

Sign up modal appeared
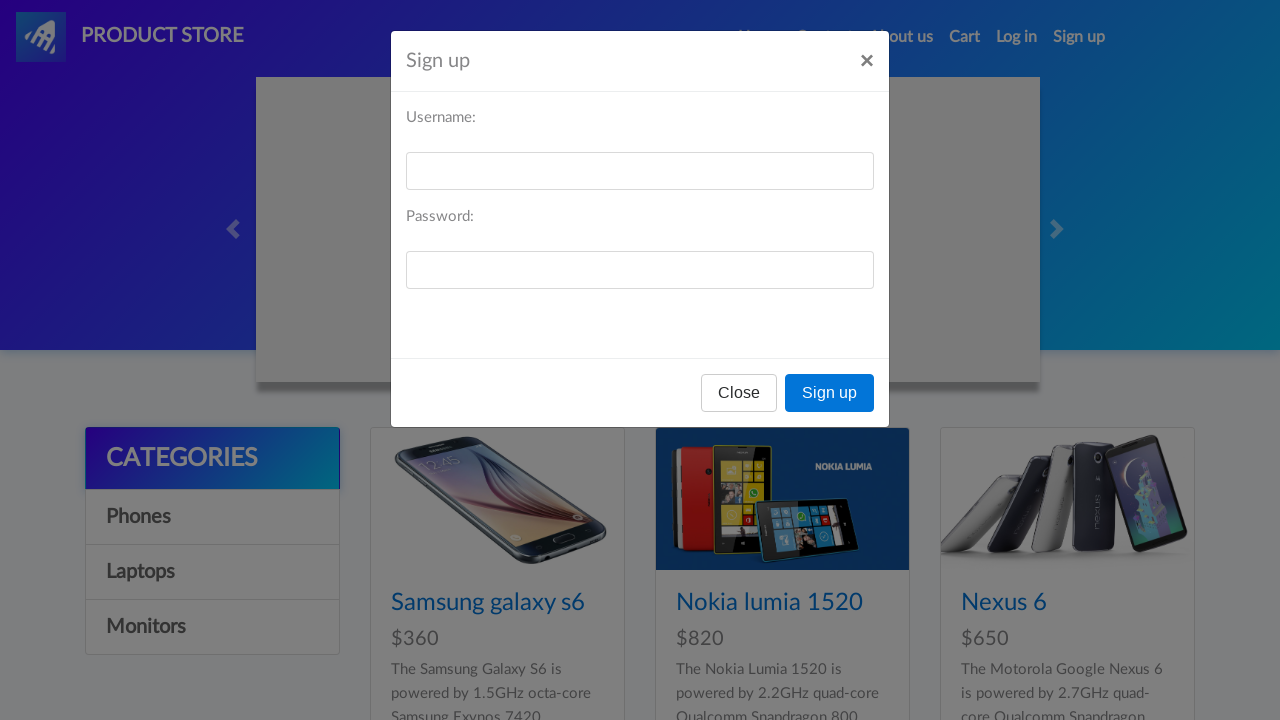

Clicked Sign up button with empty credentials at (830, 393) on button:has-text('Sign up')
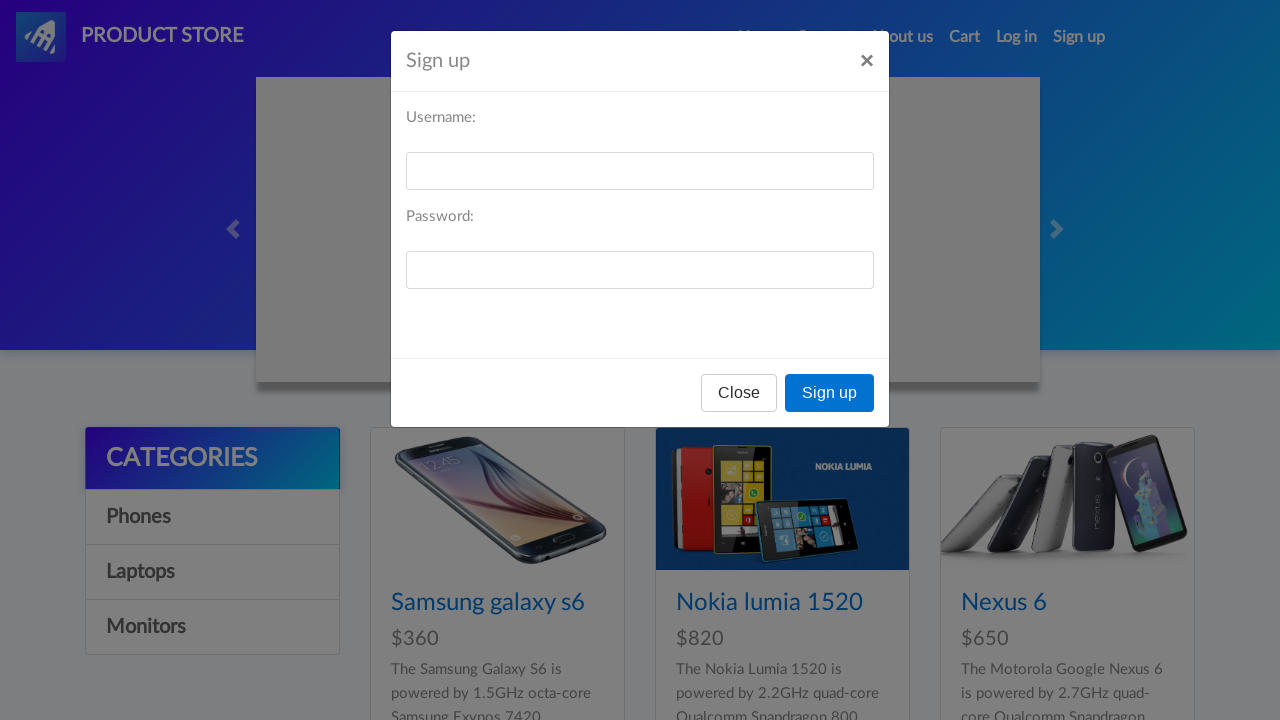

Waited for validation alert to appear
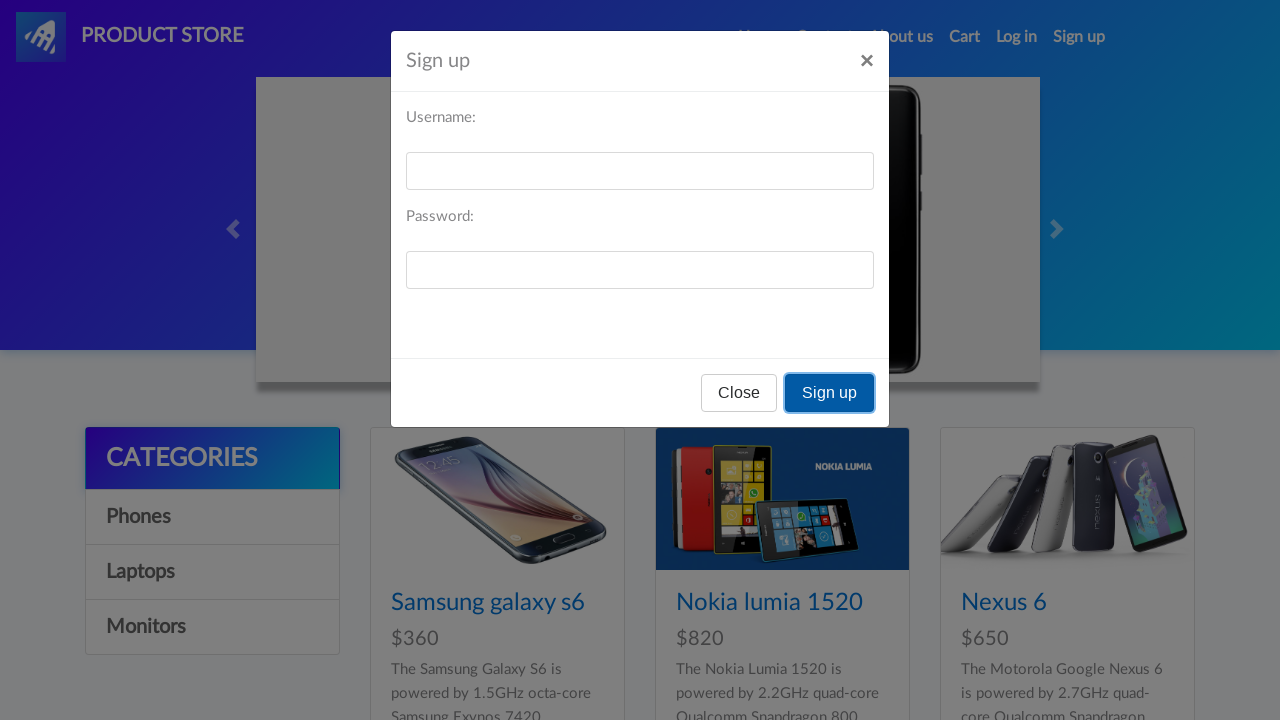

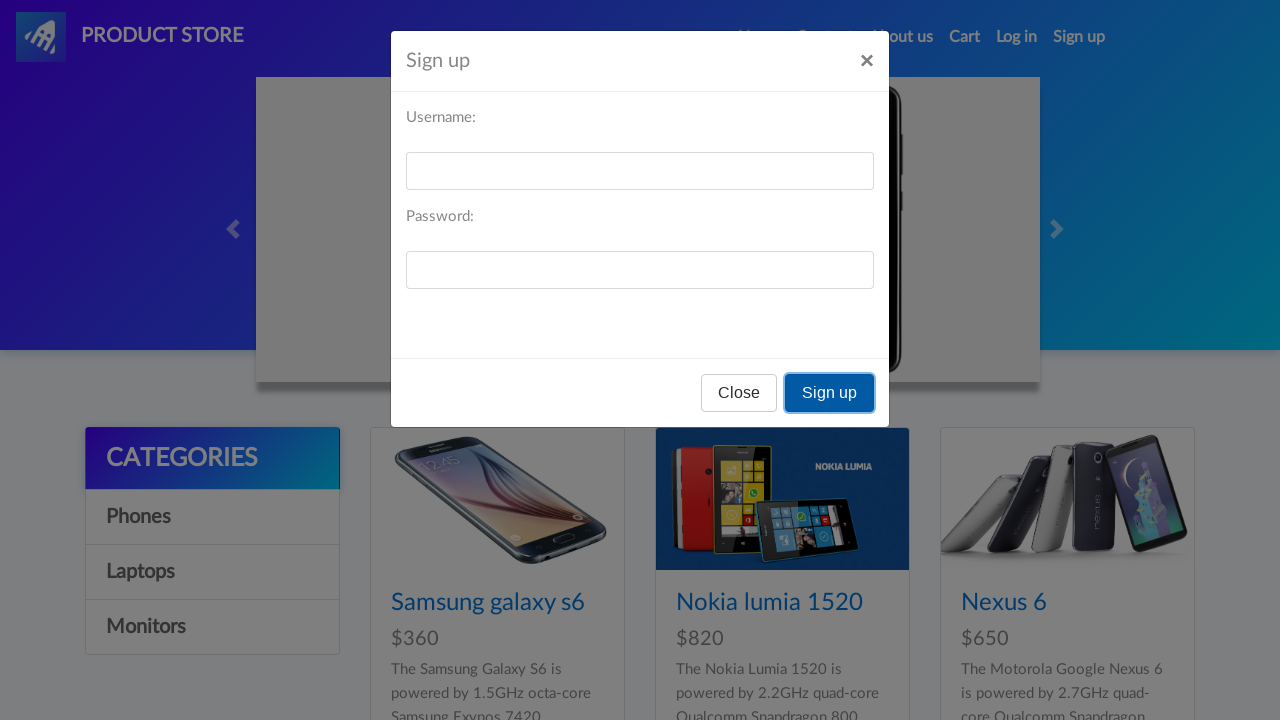